Tests JavaScript confirm dialog by clicking a button, dismissing the confirm dialog, and verifying the result message

Starting URL: https://testotomasyonu.com/javascriptAlert

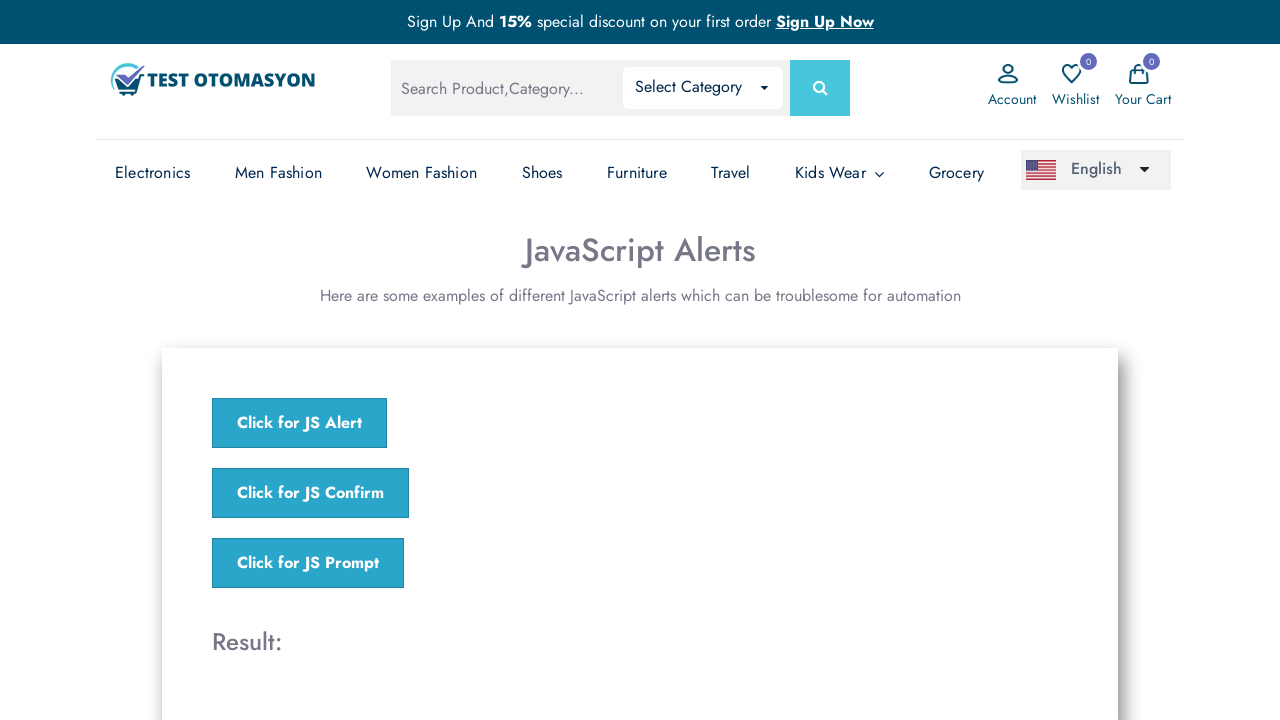

Navigated to JavaScript Alert test page
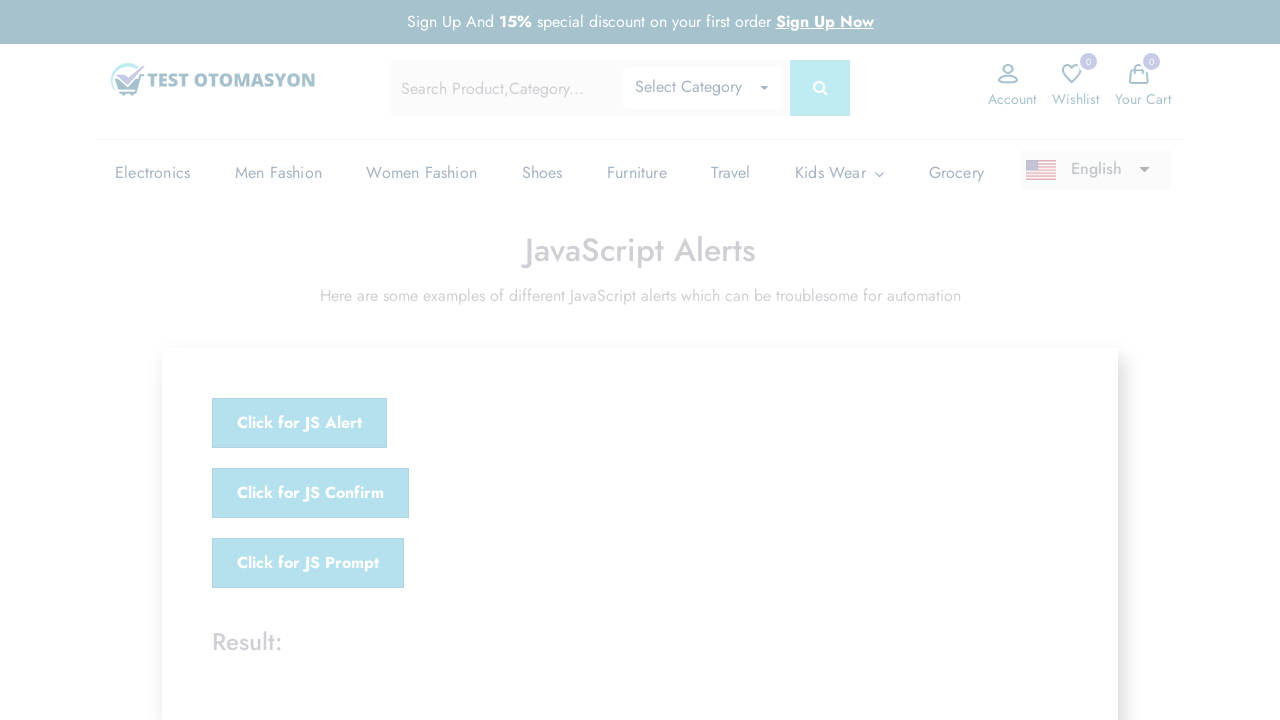

Clicked the JS Confirm button at (310, 360) on xpath=//button[.='Click for JS Confirm']
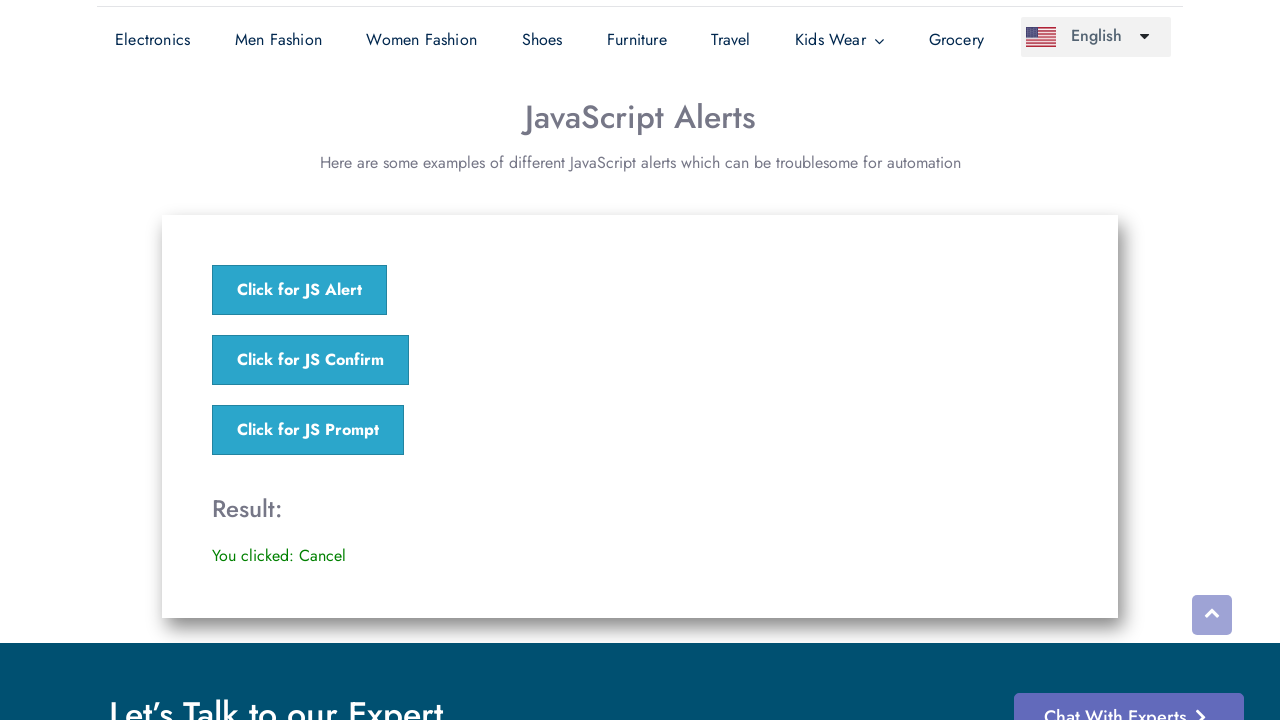

Dismissed the confirm dialog
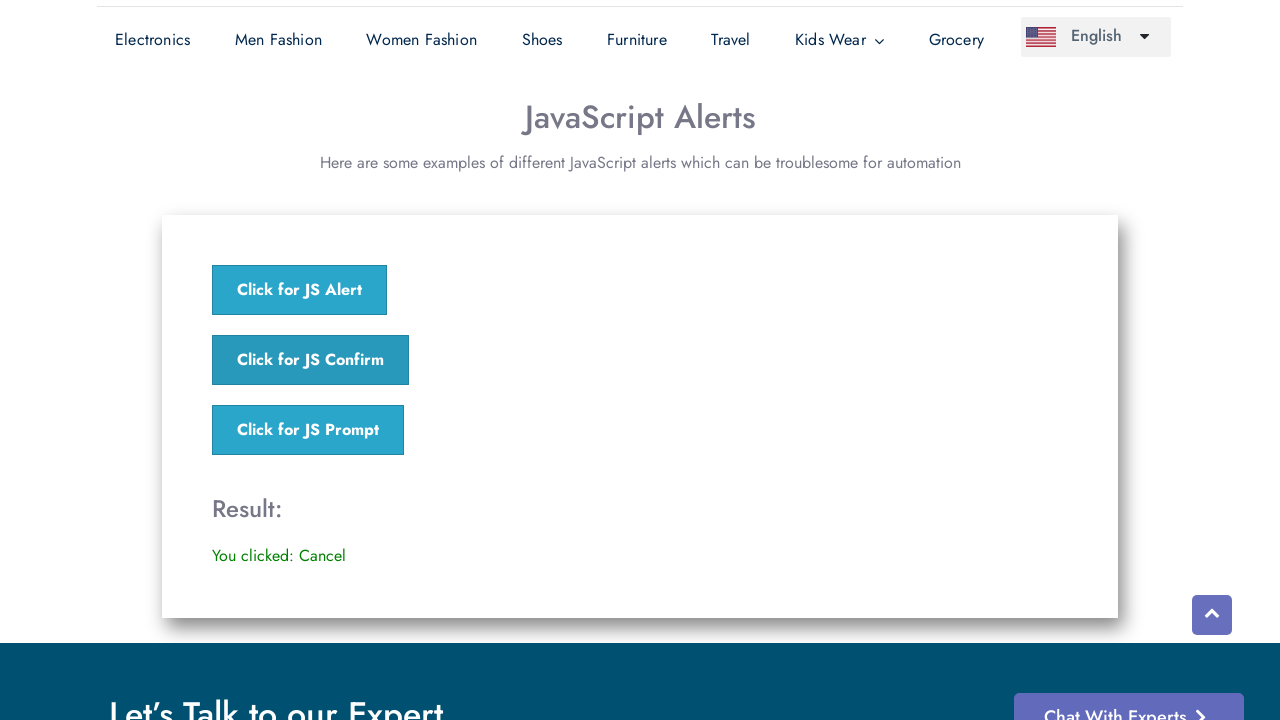

Result message element loaded
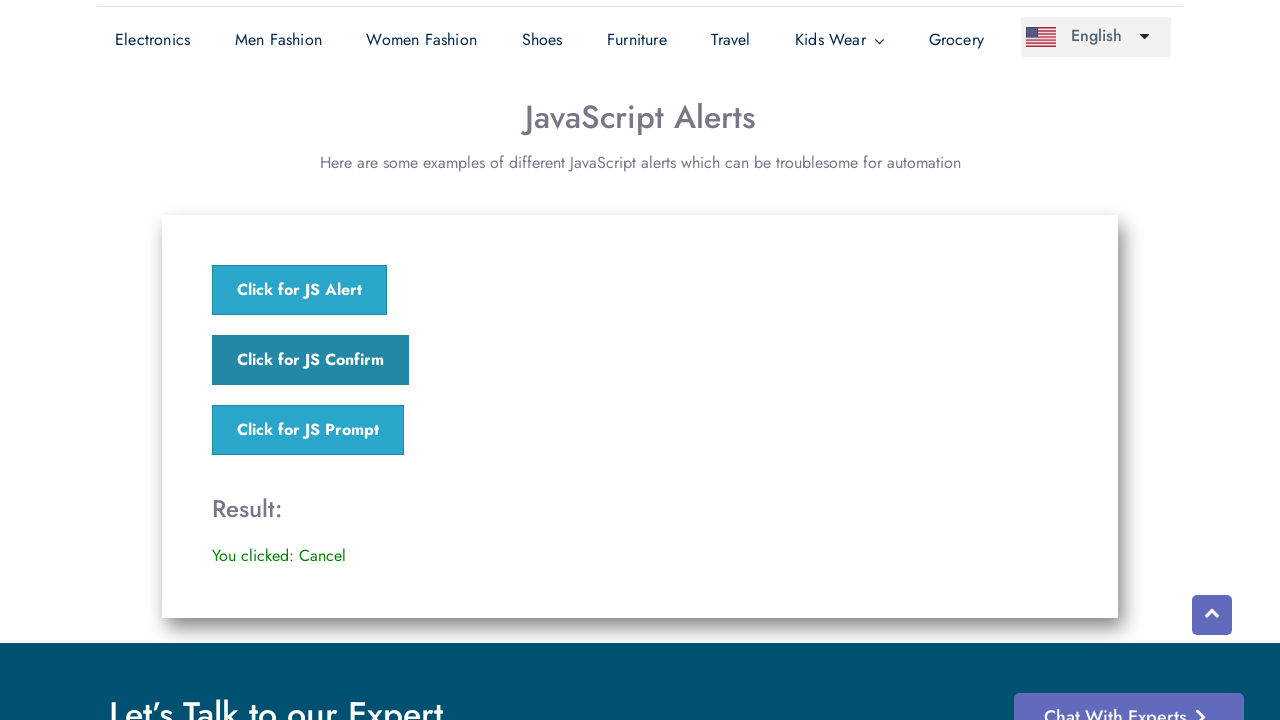

Retrieved result text: 'You clicked: Cancel'
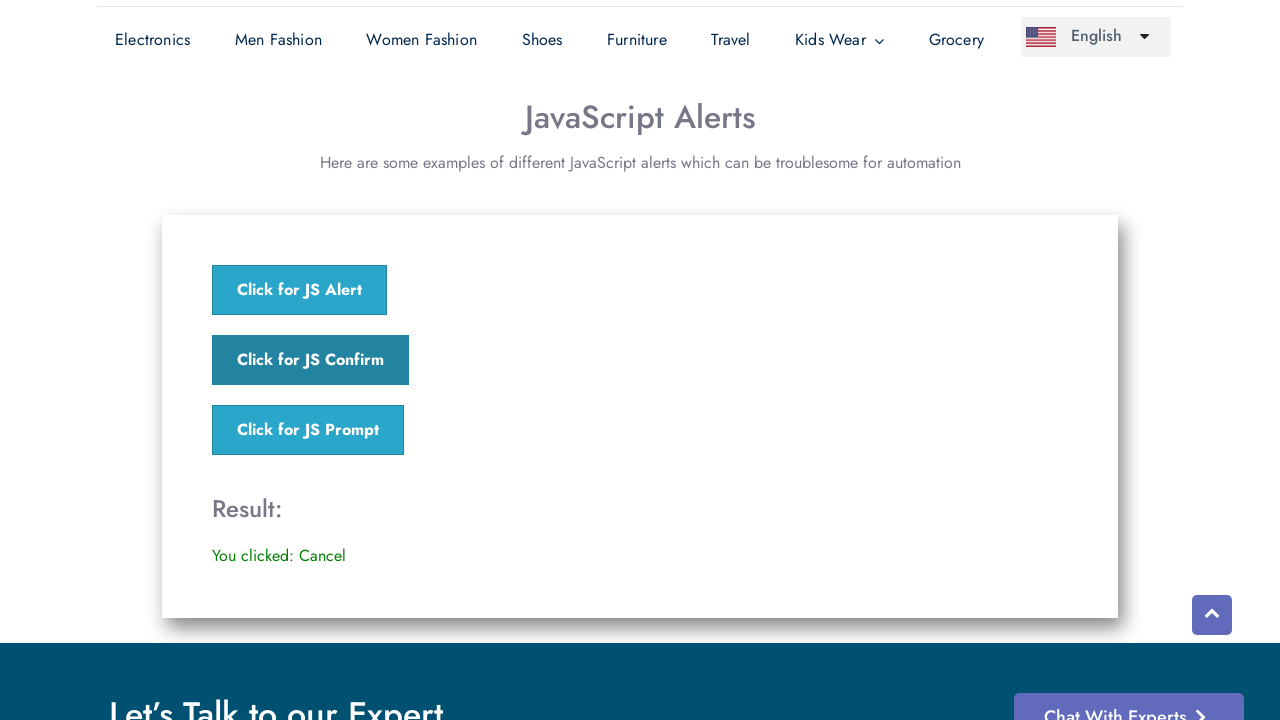

Verified result message matches expected 'You clicked: Cancel'
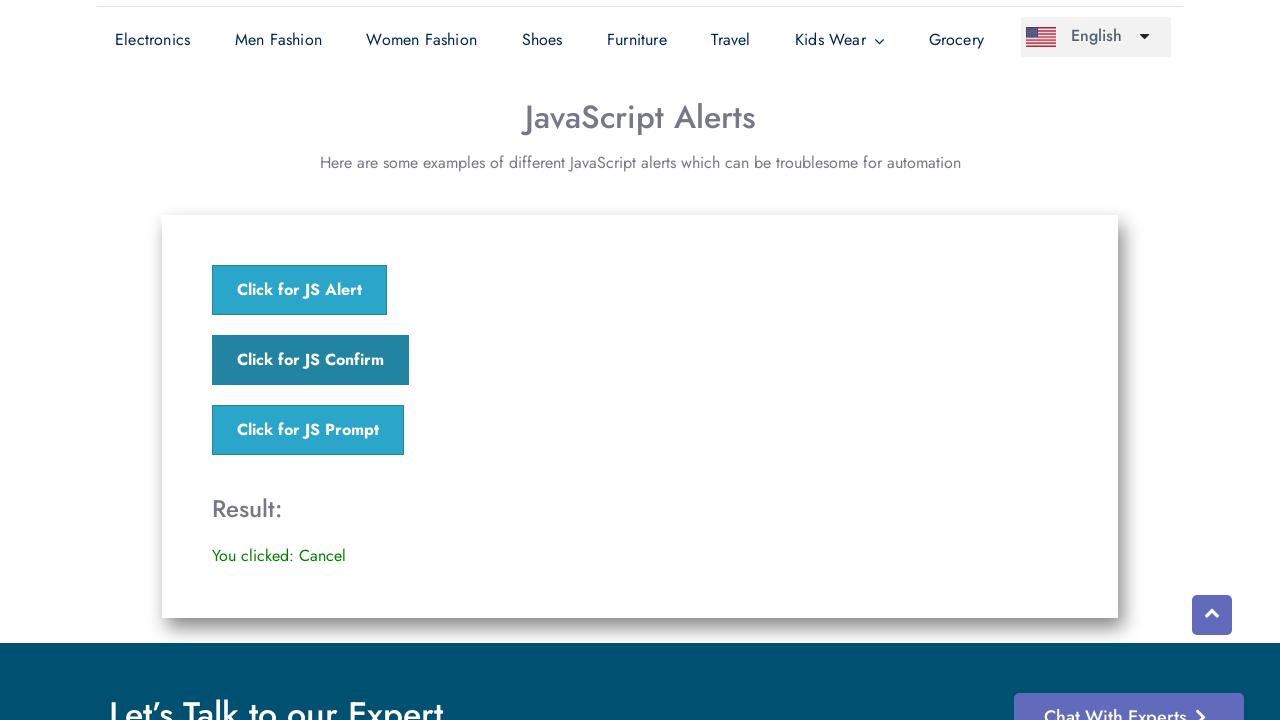

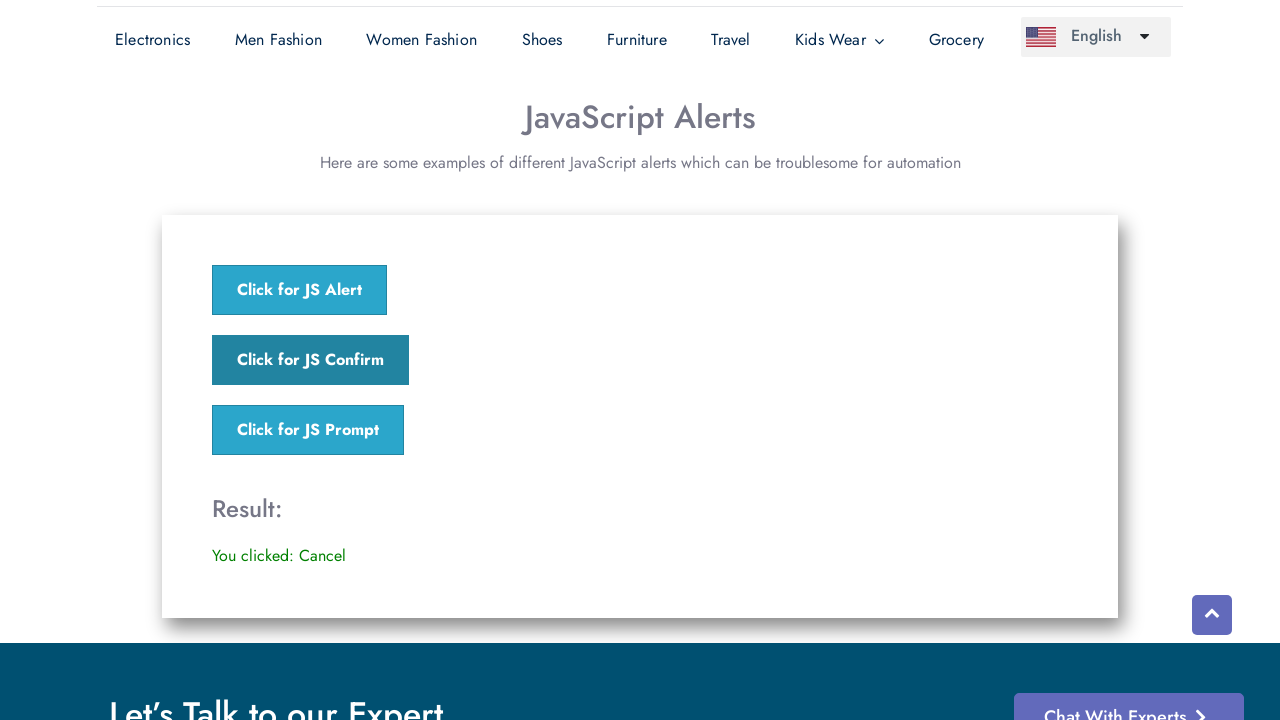